Tests a registration form by filling in first name, last name, and email fields, then submitting the form and verifying the success message

Starting URL: http://suninjuly.github.io/registration1.html

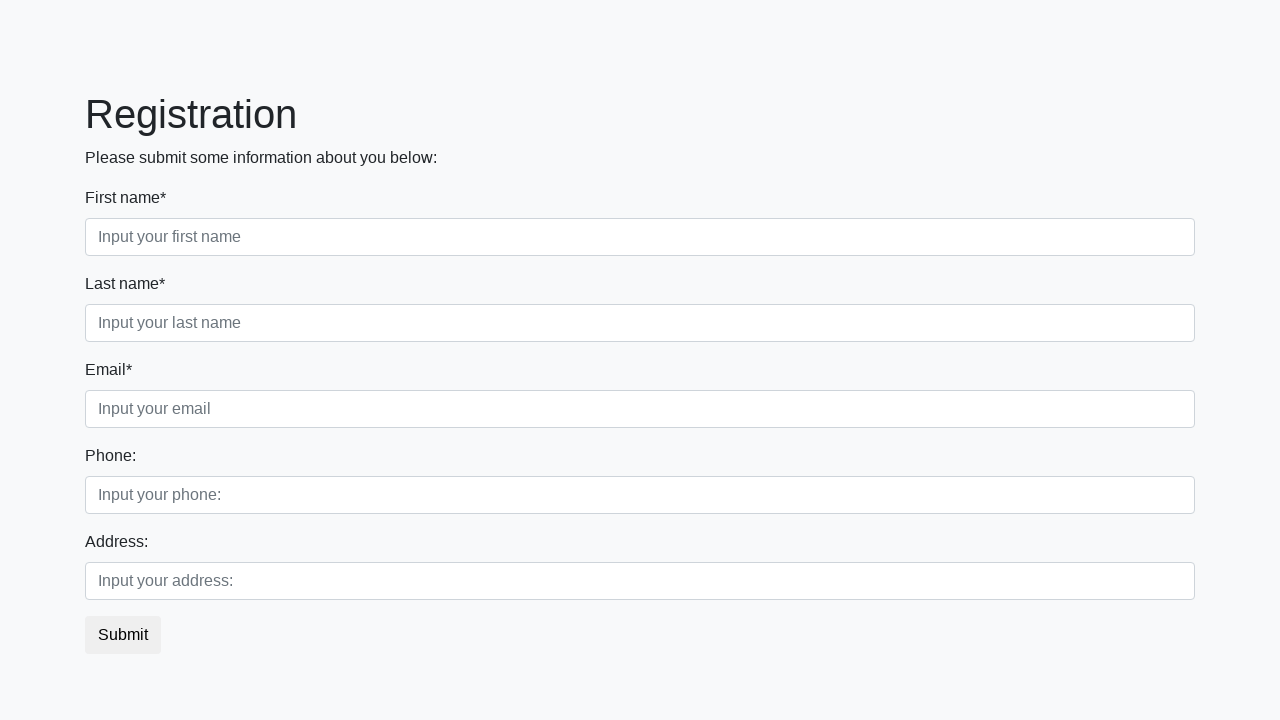

Filled first name field with 'John' on div.first_block input.form-control.first
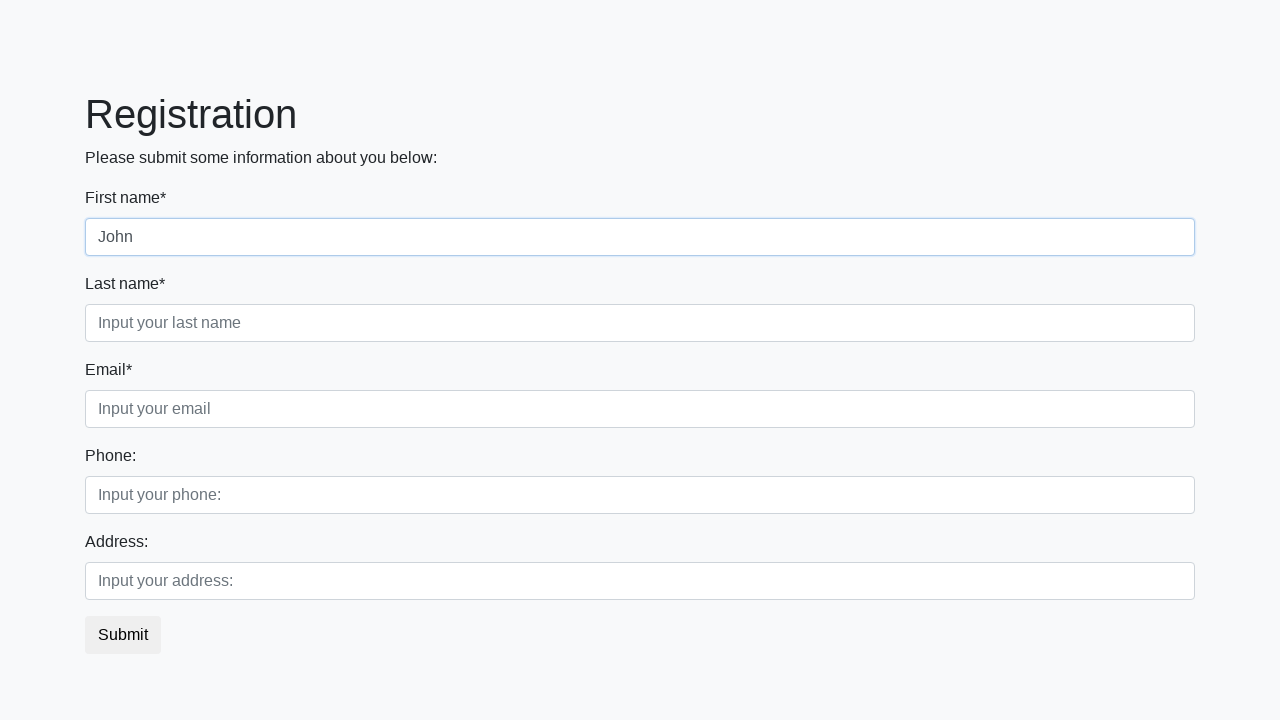

Filled last name field with 'Smith' on div.first_block input.form-control.second
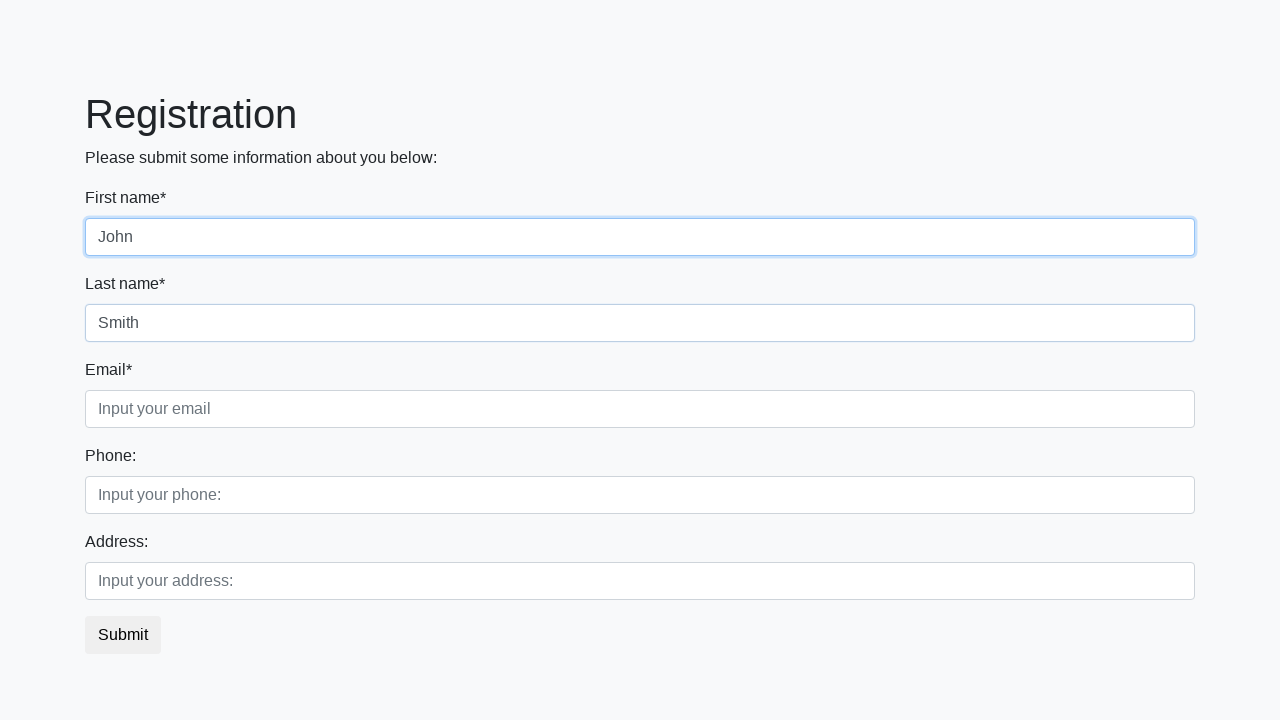

Filled email field with 'john.smith@example.com' on div.first_block input.form-control.third
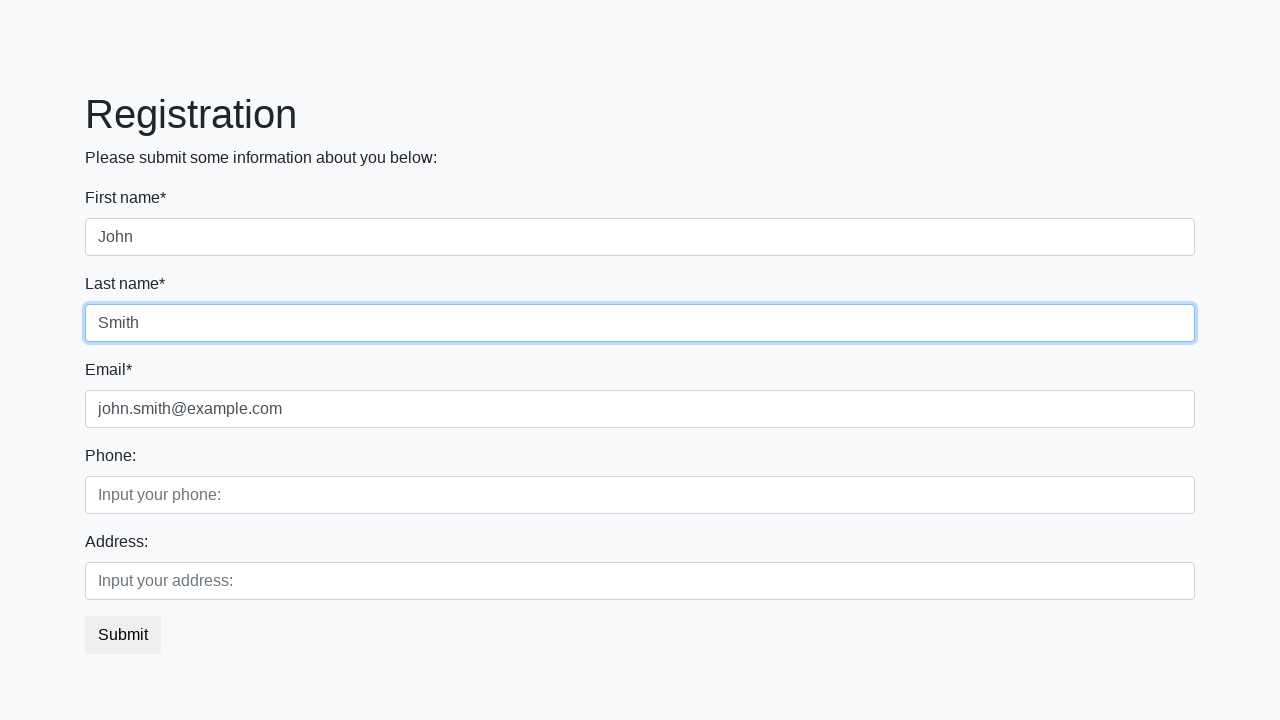

Clicked submit button to register at (123, 635) on button.btn
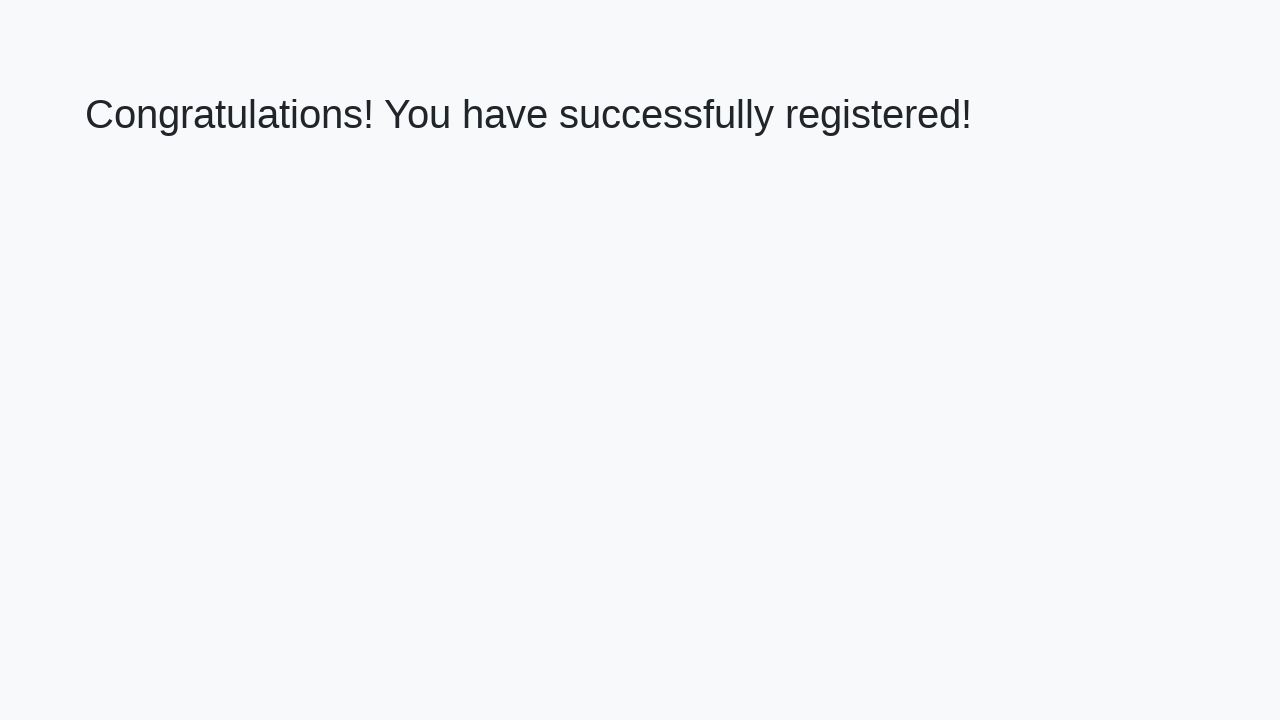

Success message h1 element loaded
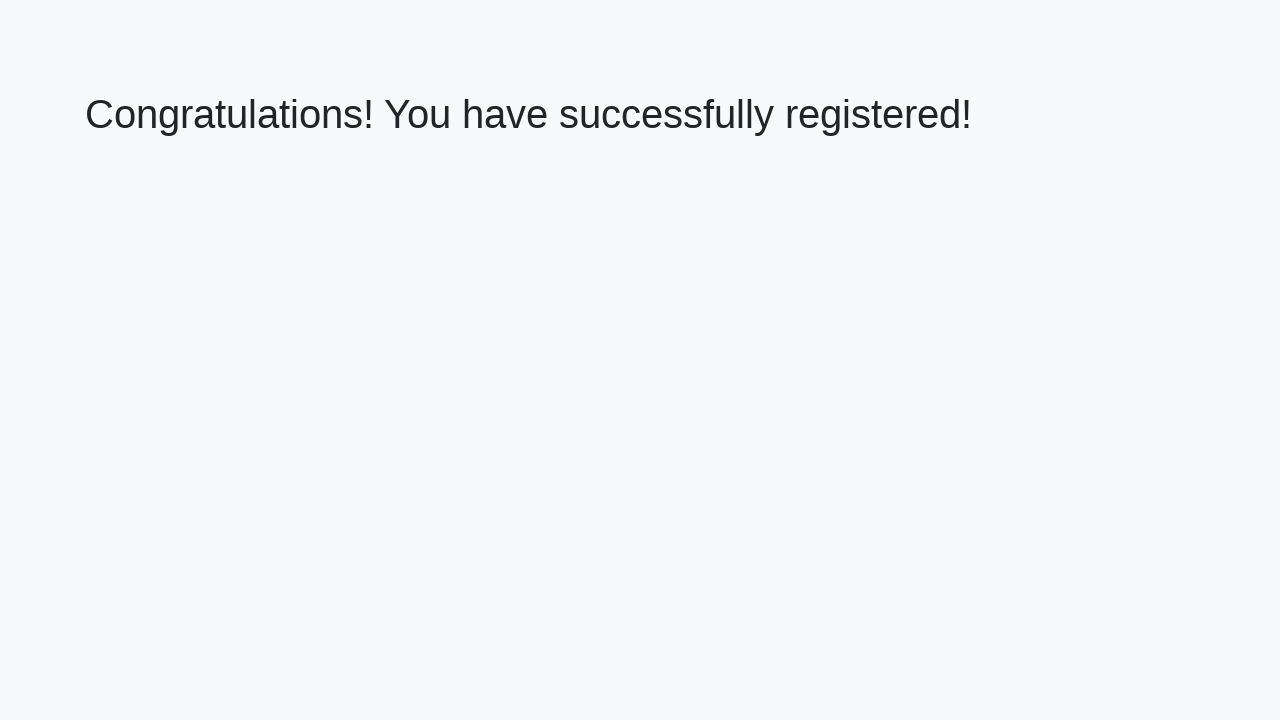

Retrieved success message text: 'Congratulations! You have successfully registered!'
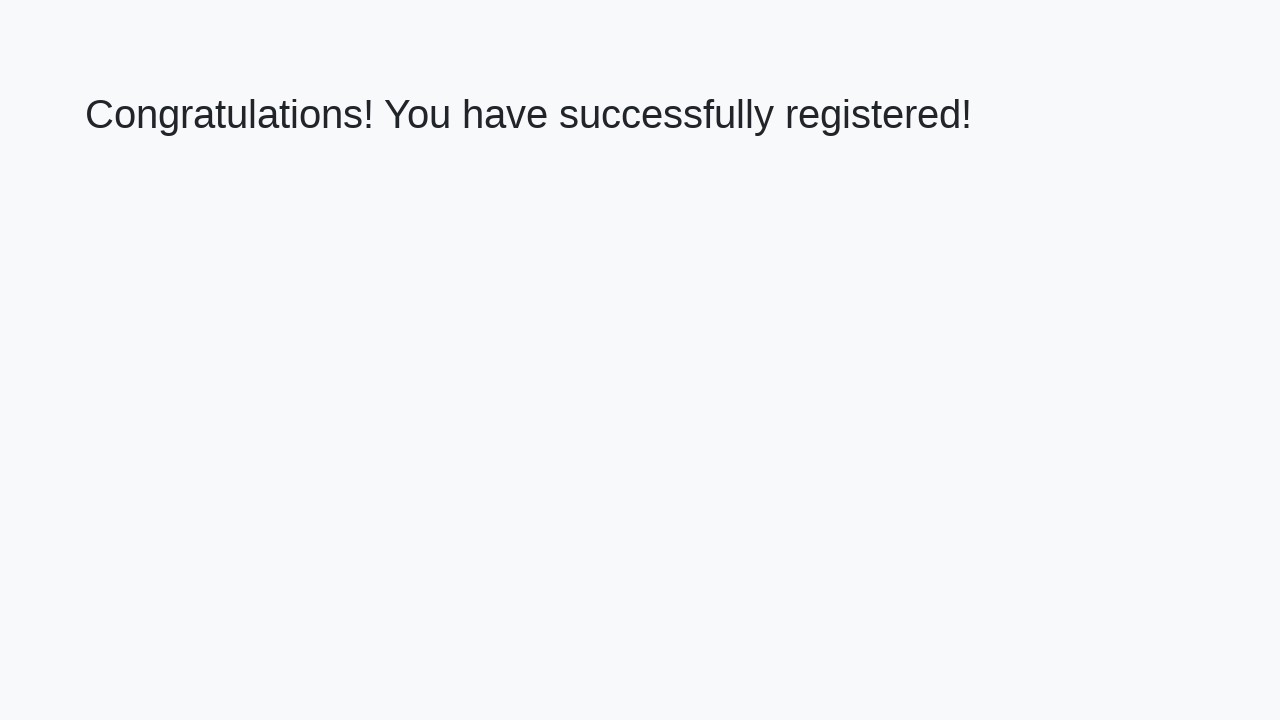

Verified success message matches expected text
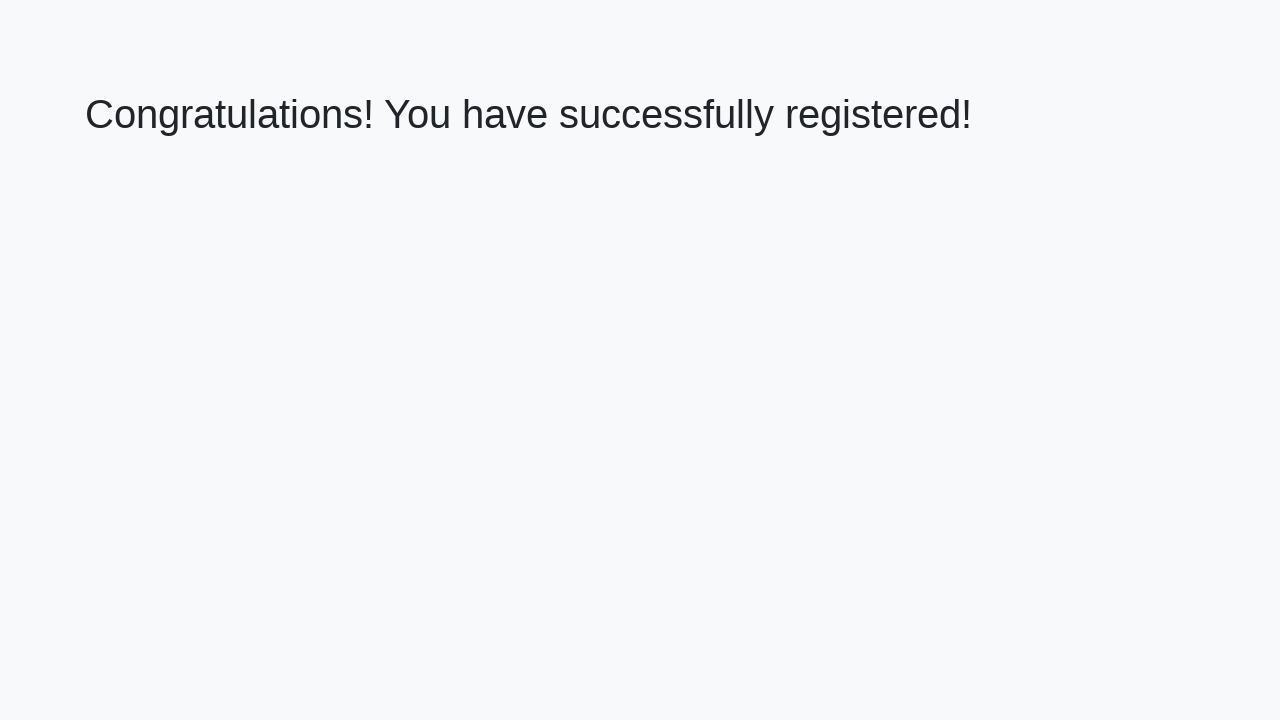

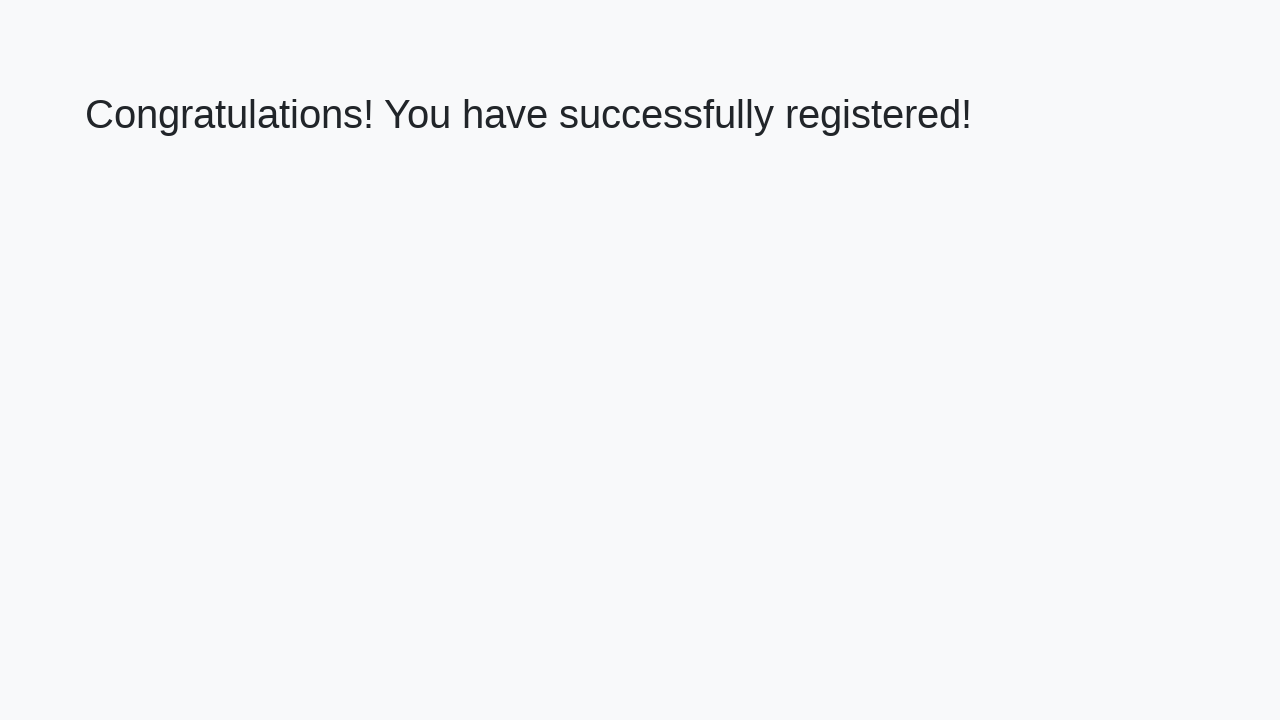